Tests marking all todo items as completed using the toggle-all checkbox

Starting URL: https://demo.playwright.dev/todomvc

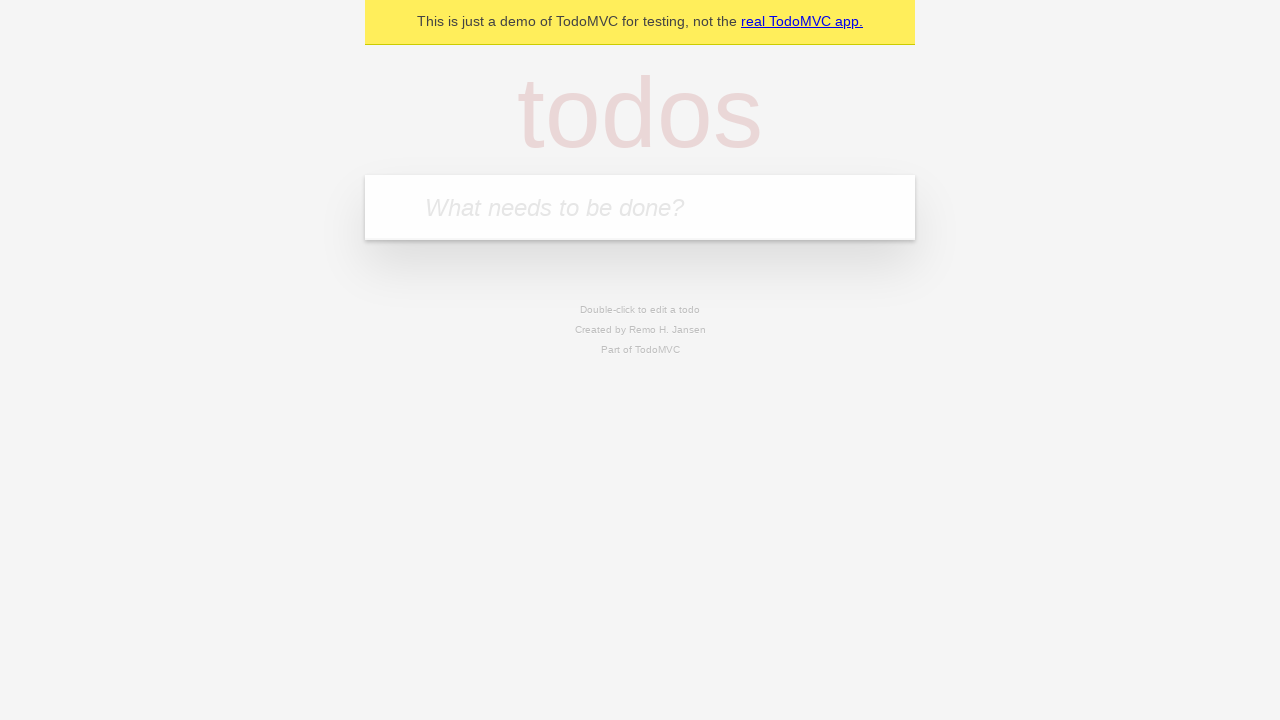

Filled new todo input with 'buy some cheese' on .new-todo
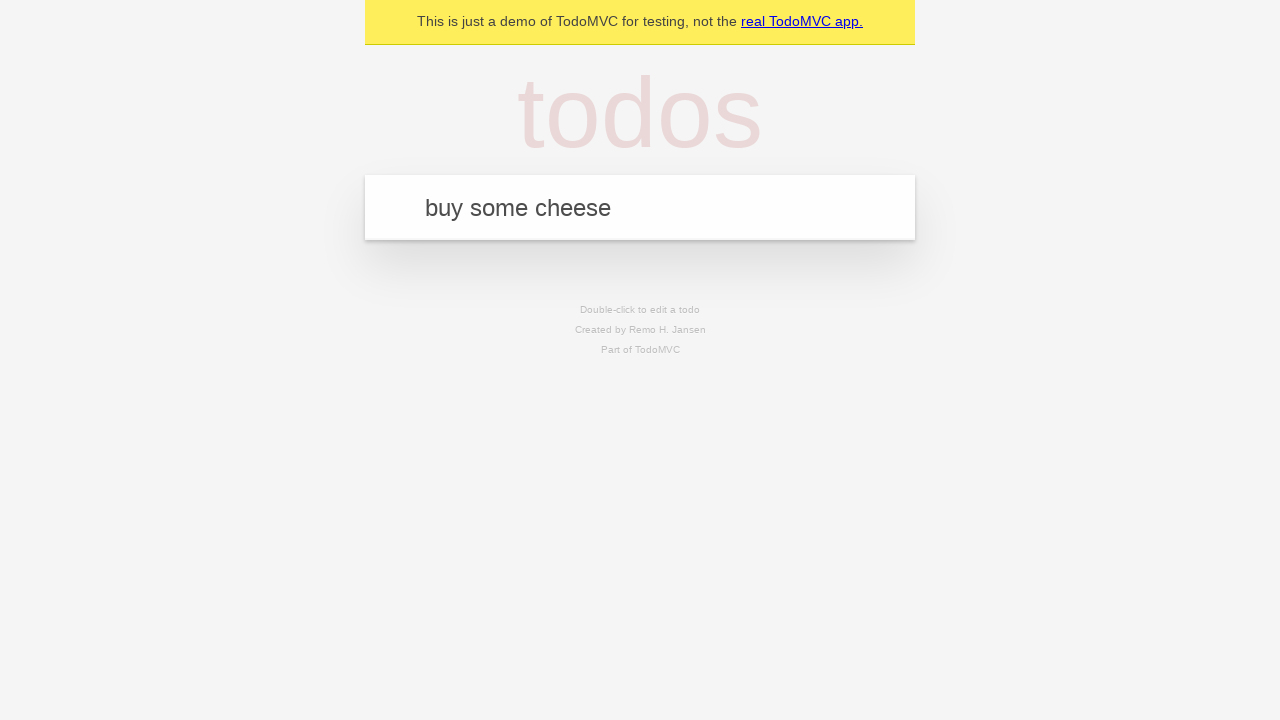

Pressed Enter to add first todo on .new-todo
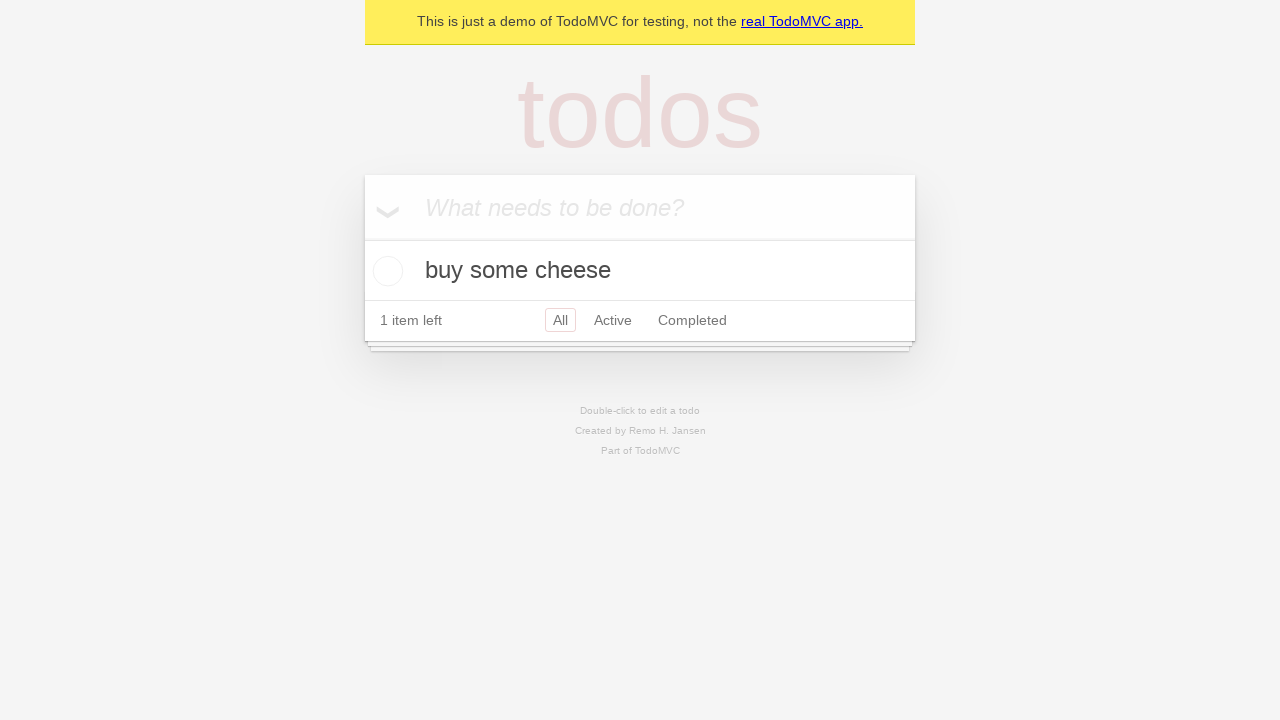

Filled new todo input with 'feed the cat' on .new-todo
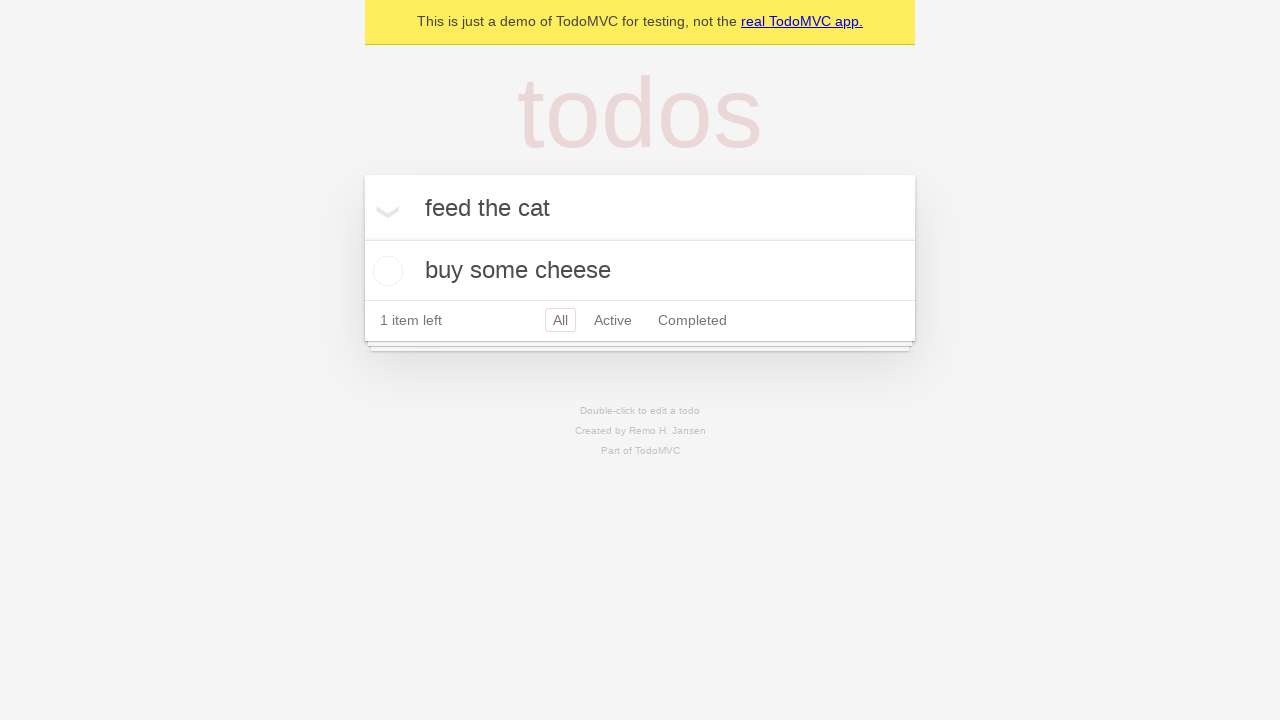

Pressed Enter to add second todo on .new-todo
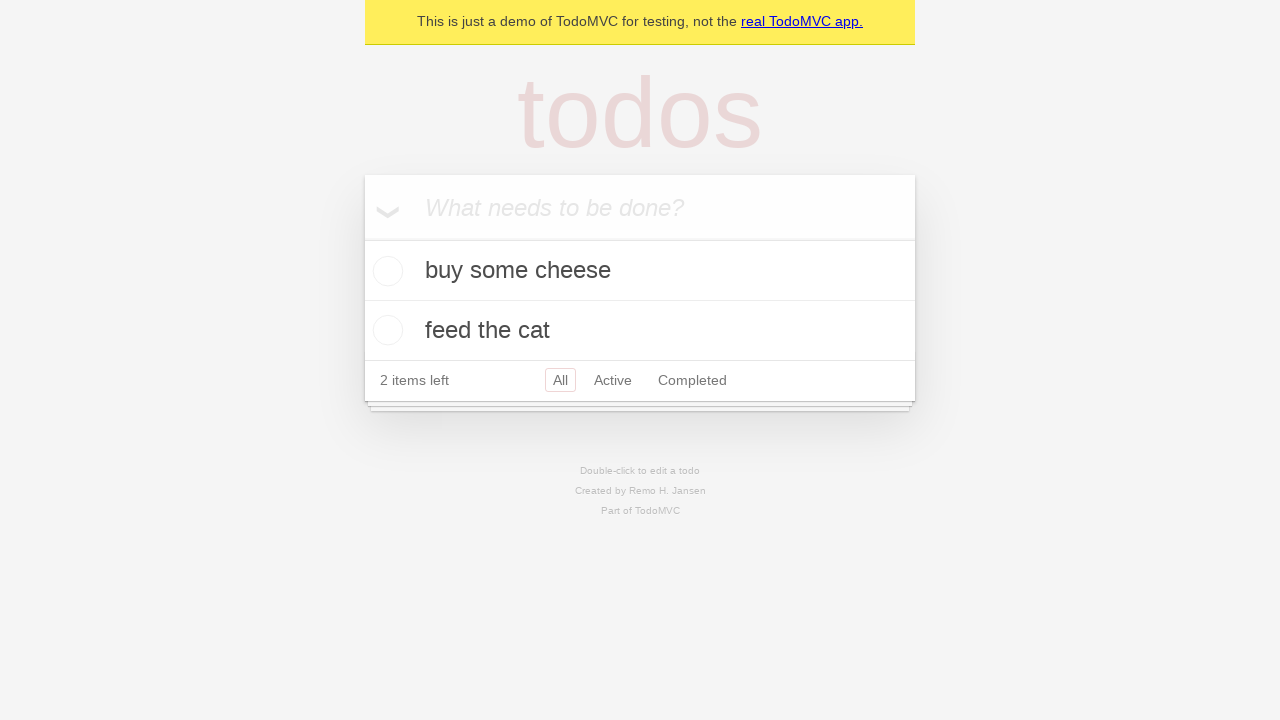

Filled new todo input with 'book a doctors appointment' on .new-todo
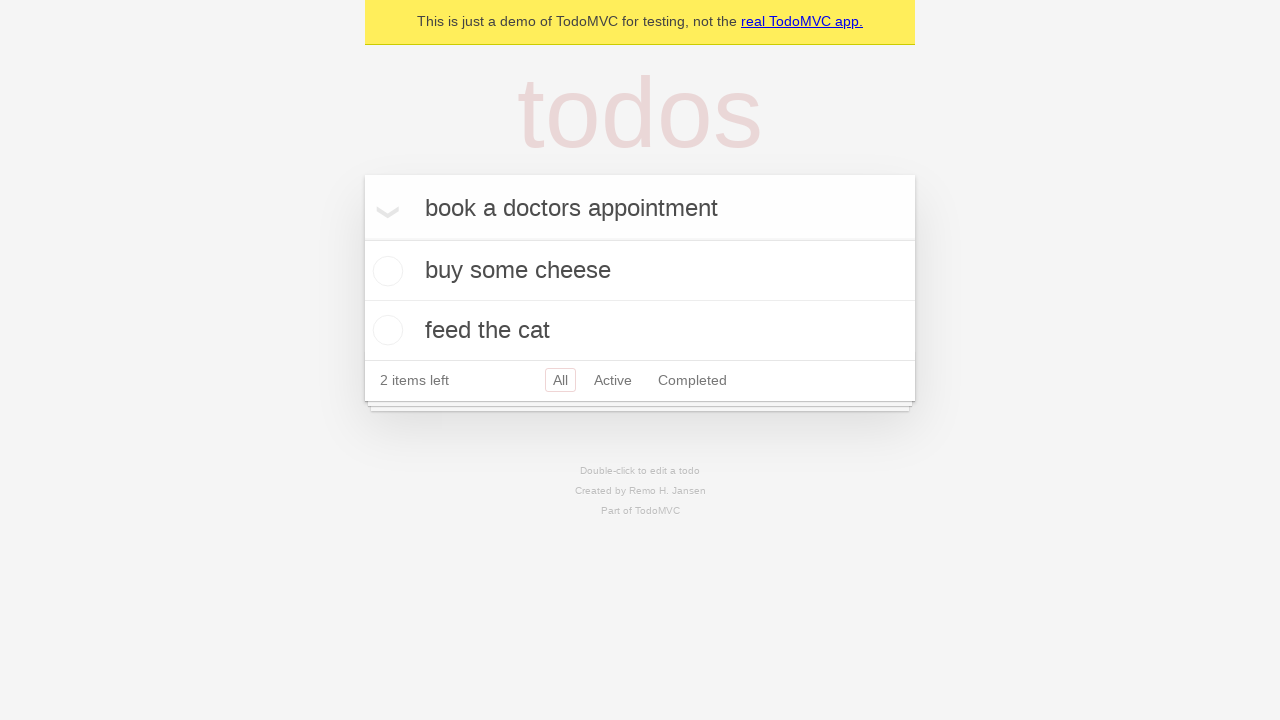

Pressed Enter to add third todo on .new-todo
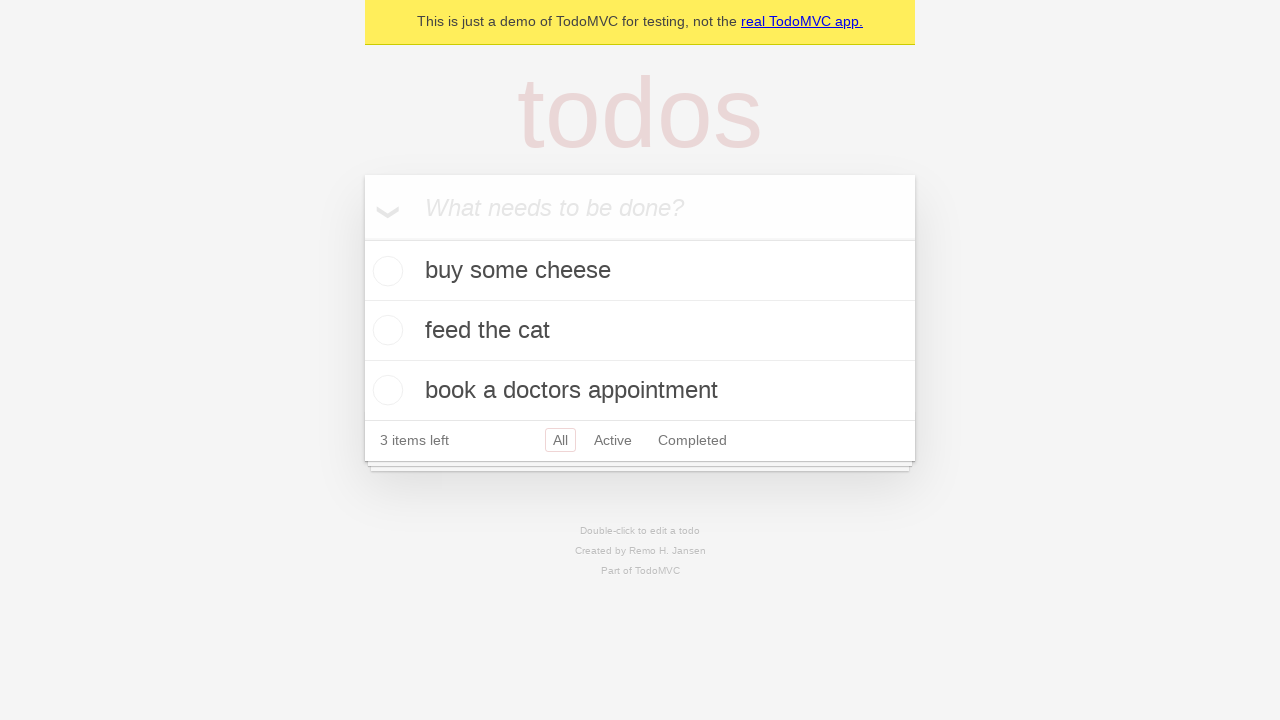

Clicked toggle-all checkbox to mark all items as completed at (362, 238) on .toggle-all
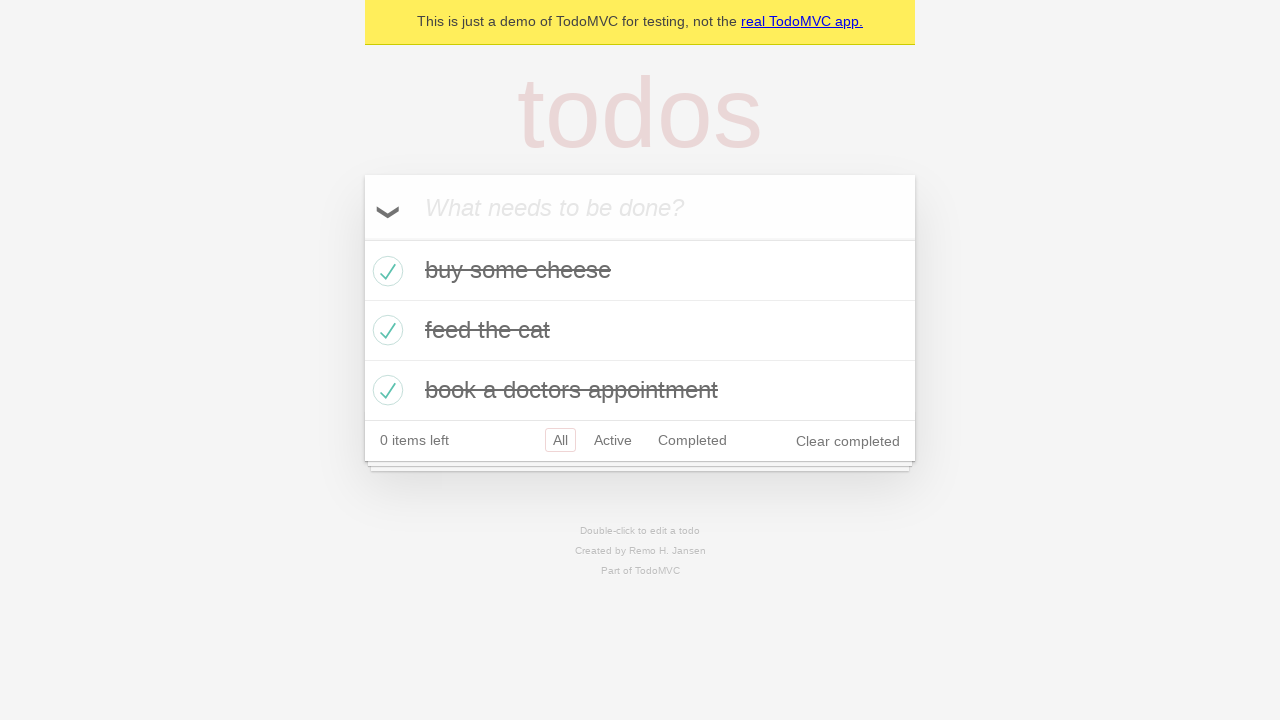

Verified all todos are marked as completed
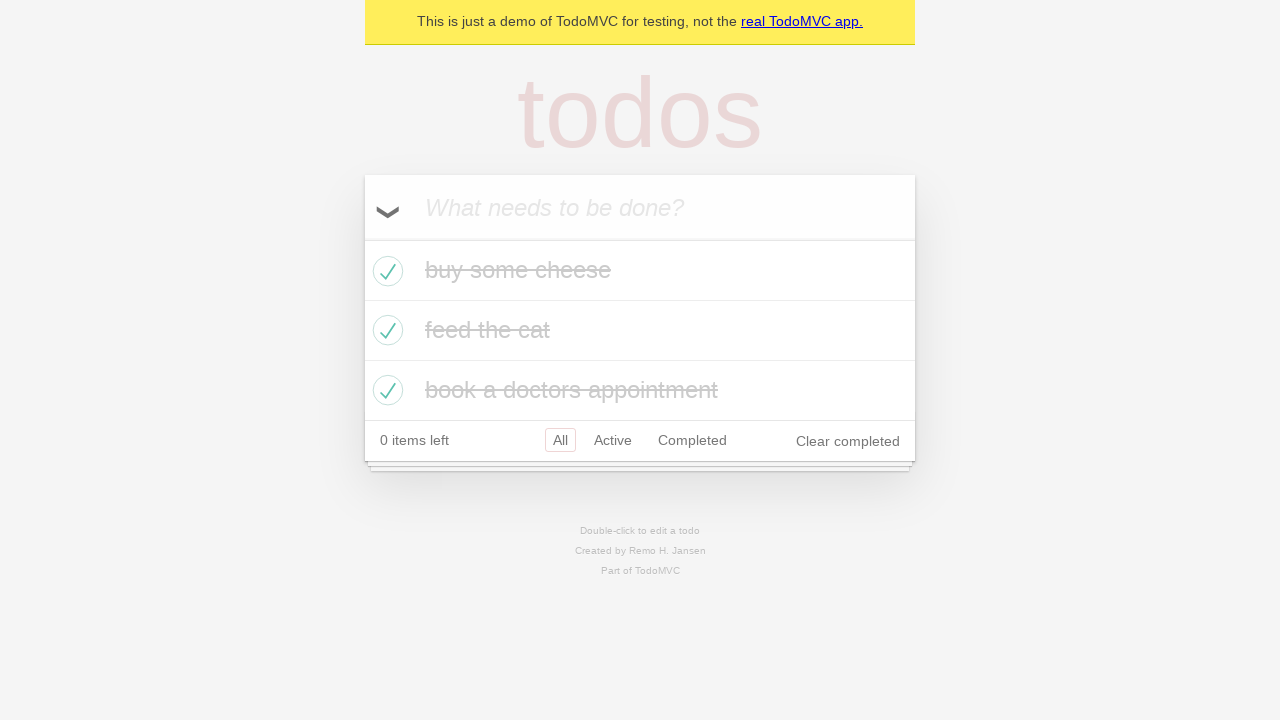

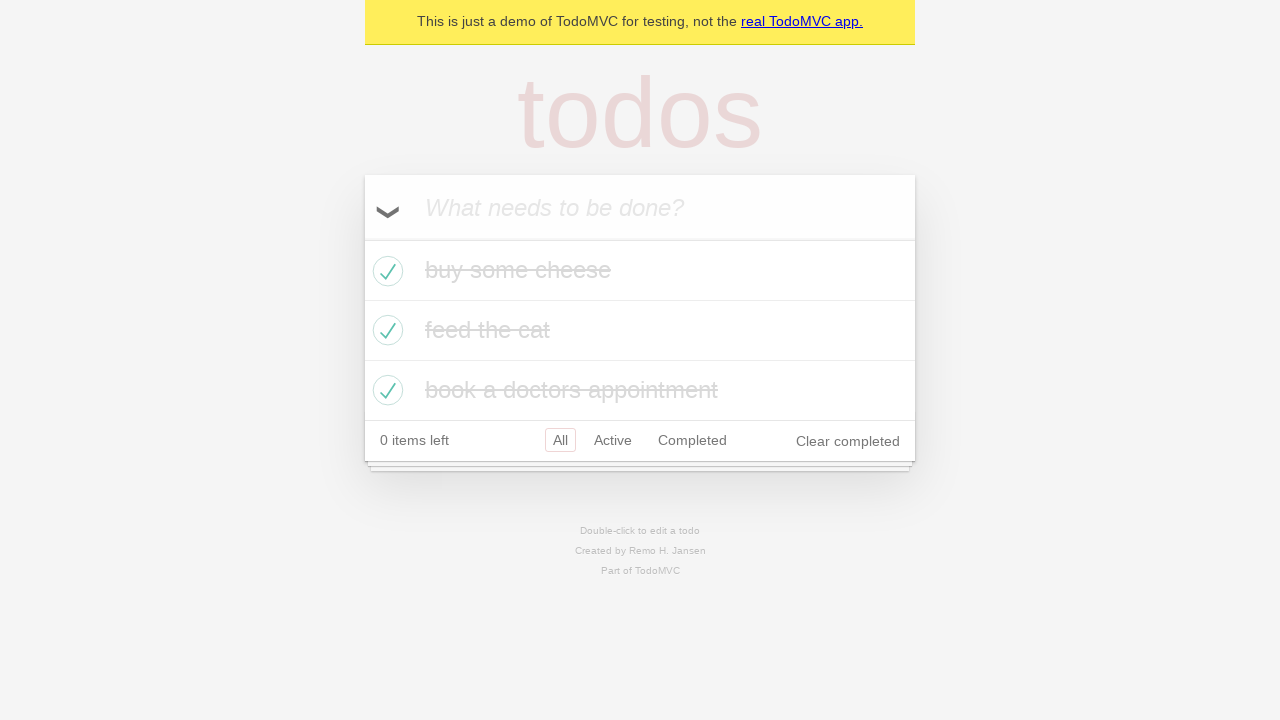